Tests that the Clear completed button is hidden when there are no completed items.

Starting URL: https://demo.playwright.dev/todomvc

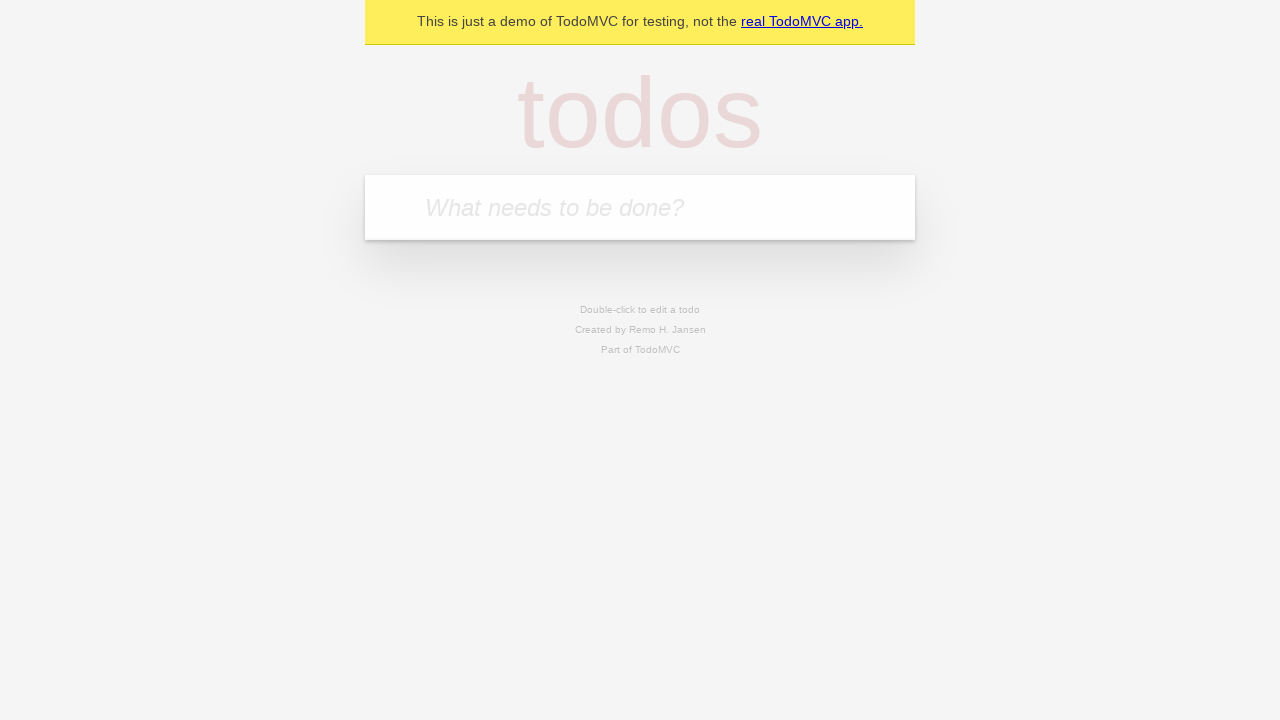

Filled todo input with 'buy some cheese' on internal:attr=[placeholder="What needs to be done?"i]
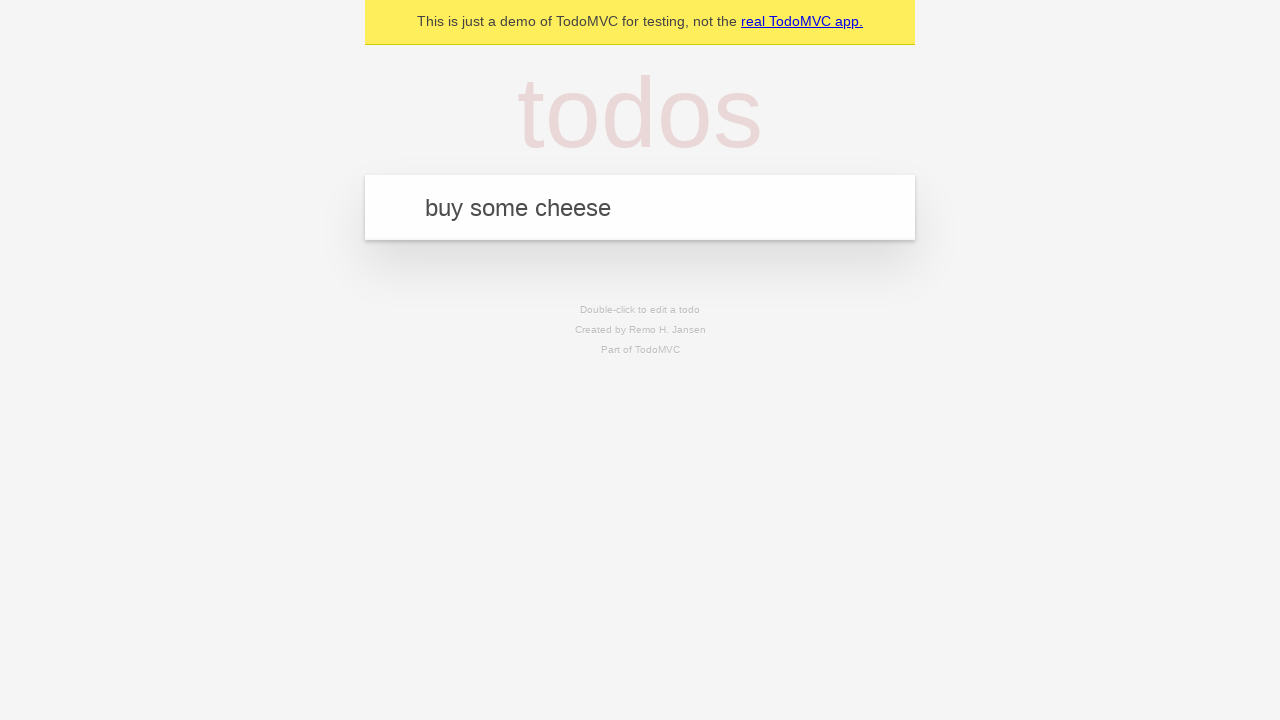

Pressed Enter to create first todo item on internal:attr=[placeholder="What needs to be done?"i]
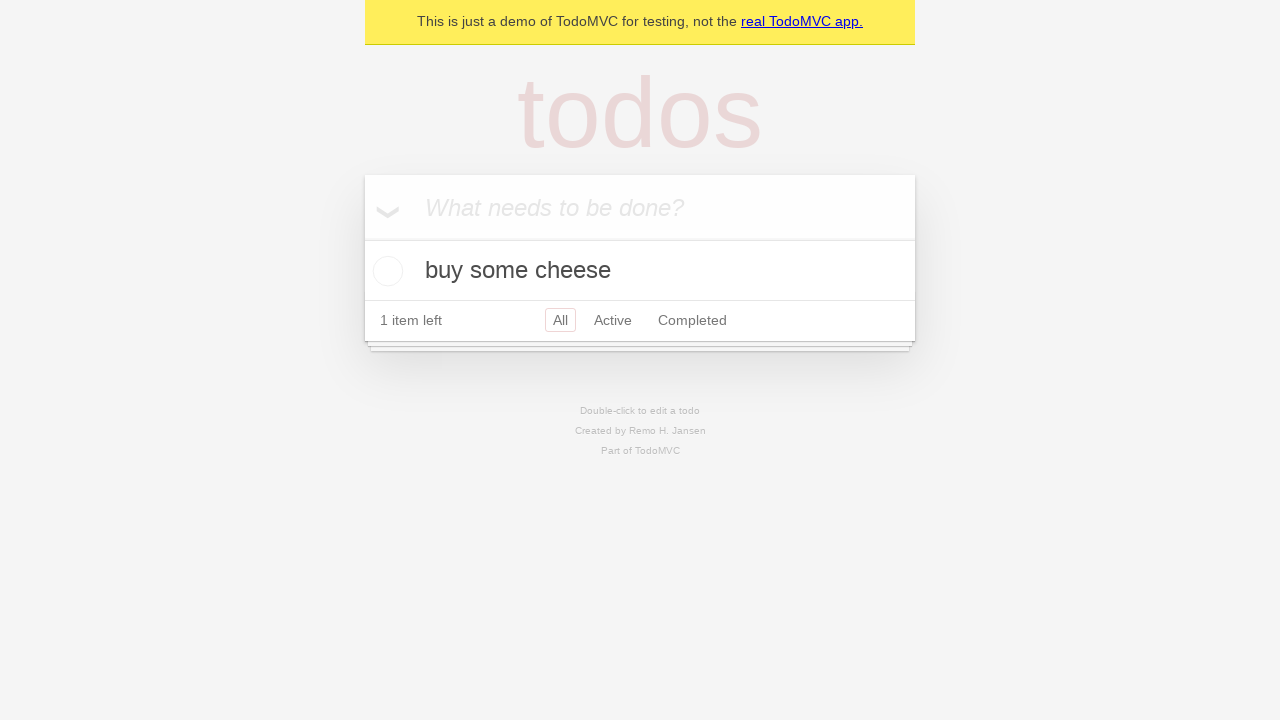

Filled todo input with 'feed the cat' on internal:attr=[placeholder="What needs to be done?"i]
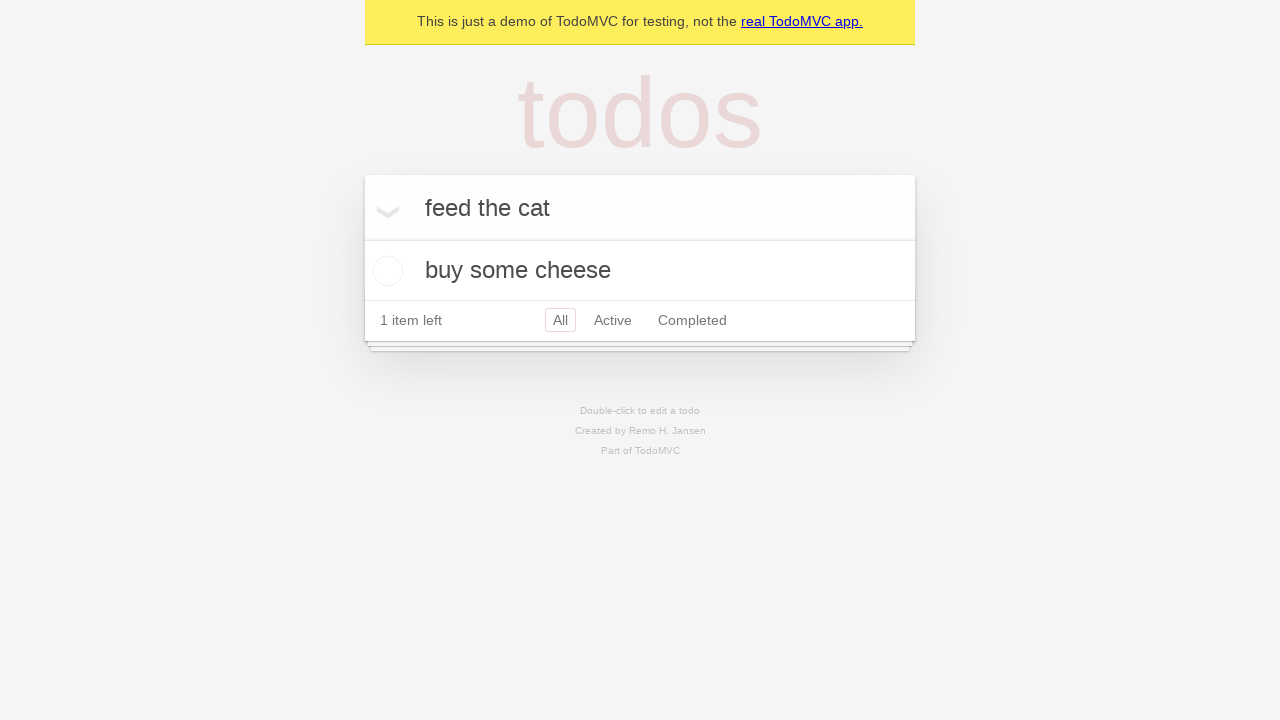

Pressed Enter to create second todo item on internal:attr=[placeholder="What needs to be done?"i]
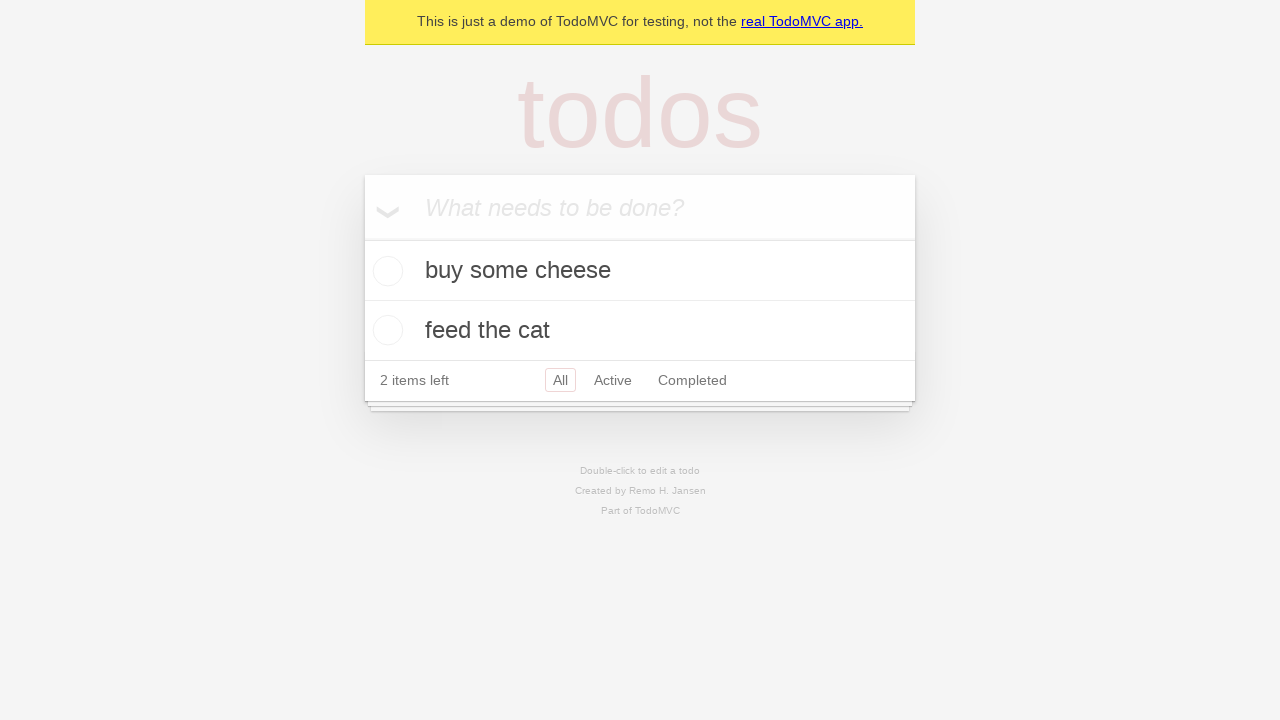

Filled todo input with 'book a doctors appointment' on internal:attr=[placeholder="What needs to be done?"i]
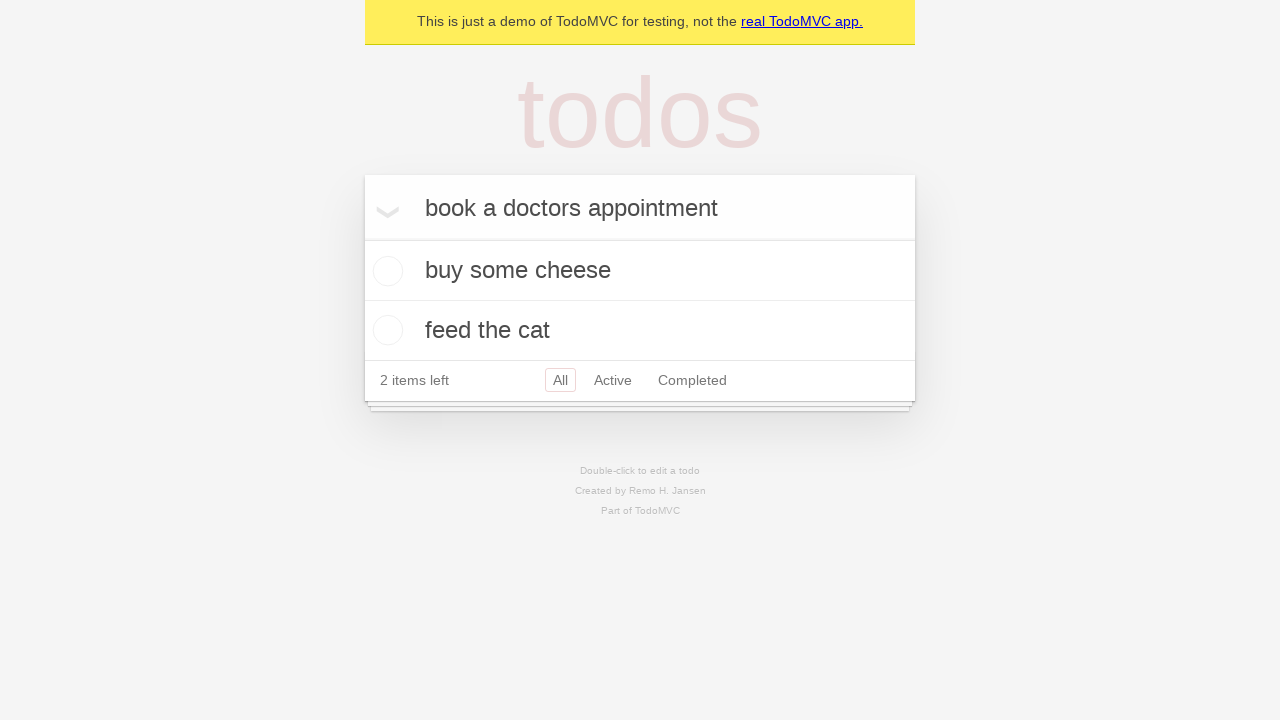

Pressed Enter to create third todo item on internal:attr=[placeholder="What needs to be done?"i]
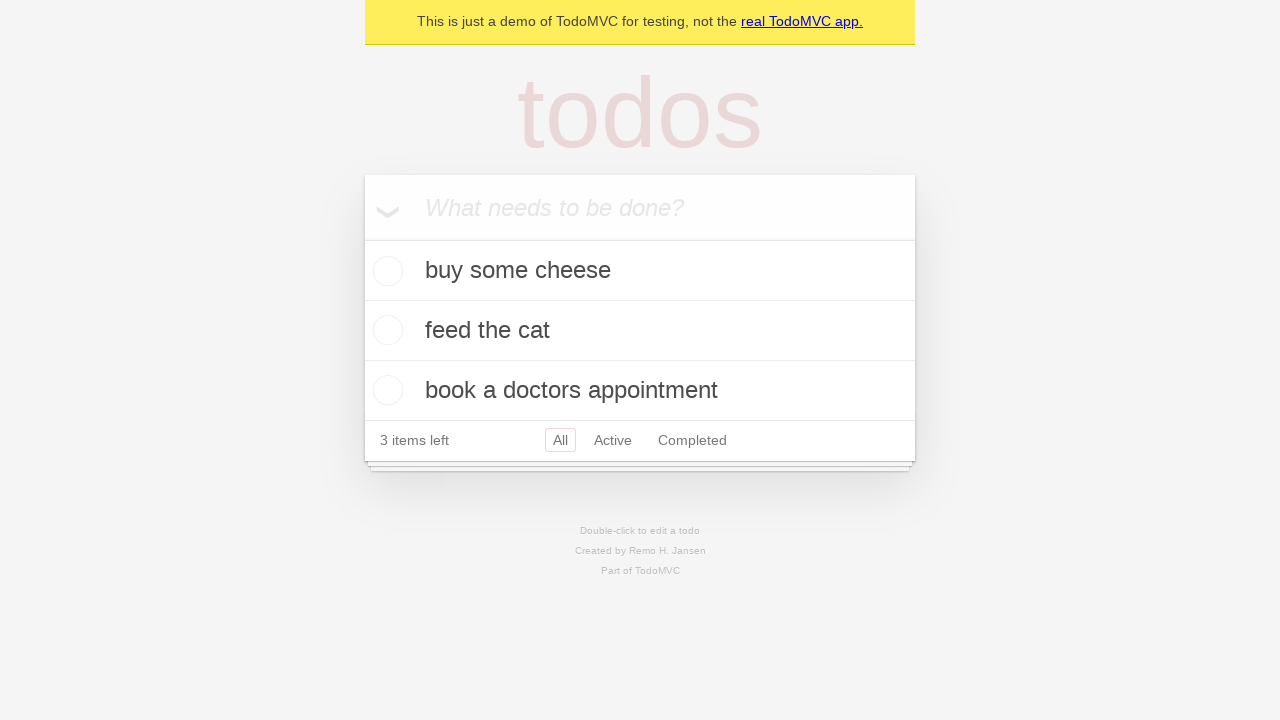

Checked the first todo item as completed at (385, 271) on .todo-list li .toggle >> nth=0
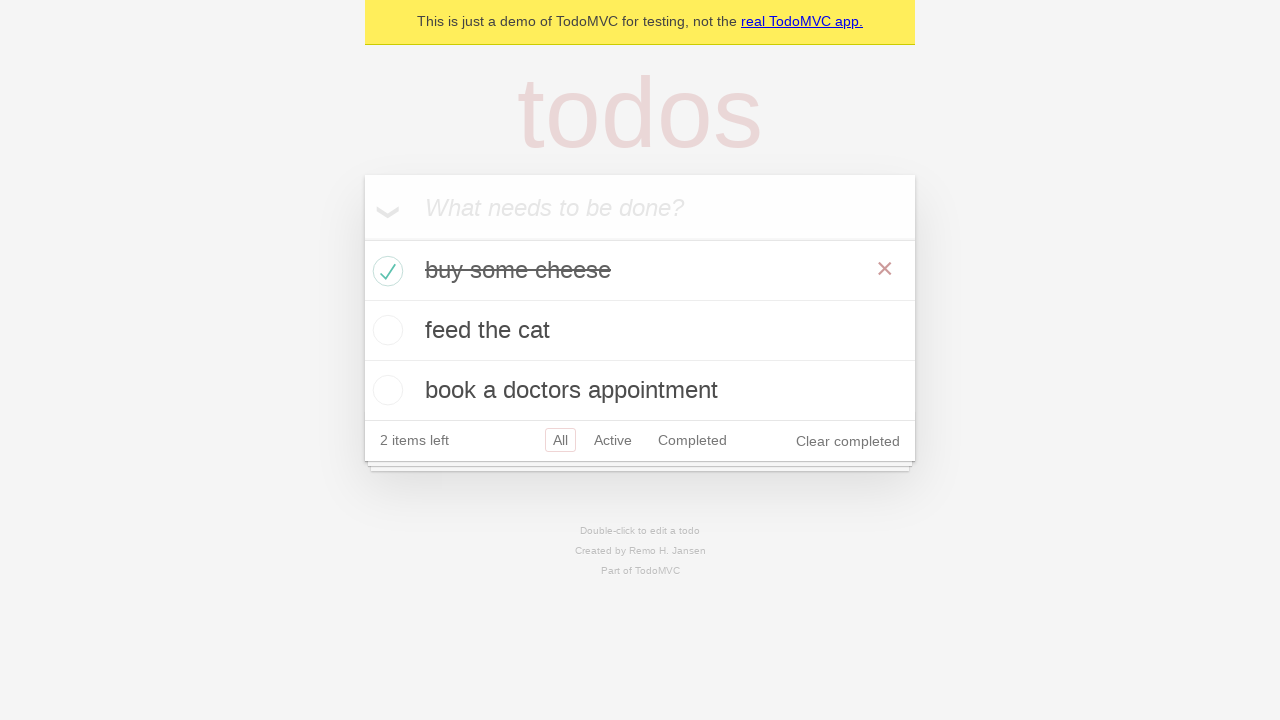

Clicked the 'Clear completed' button at (848, 441) on internal:role=button[name="Clear completed"i]
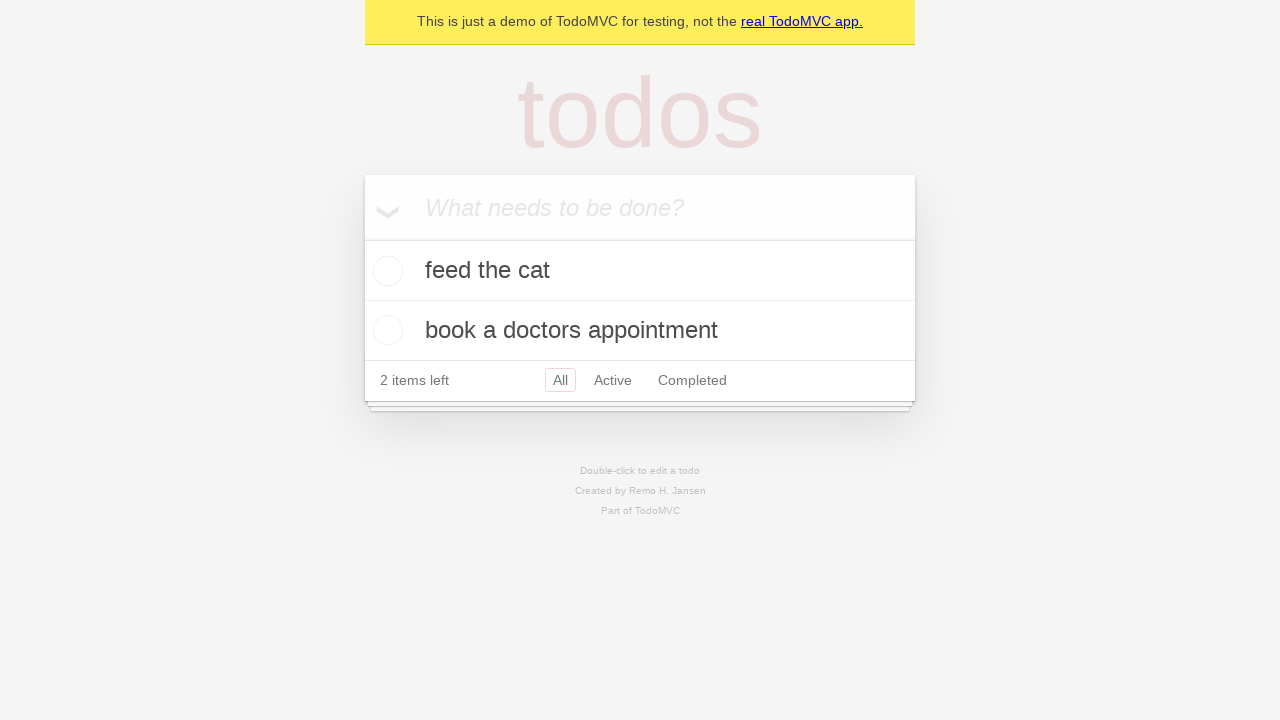

Waited 500ms for UI to update after clearing completed items
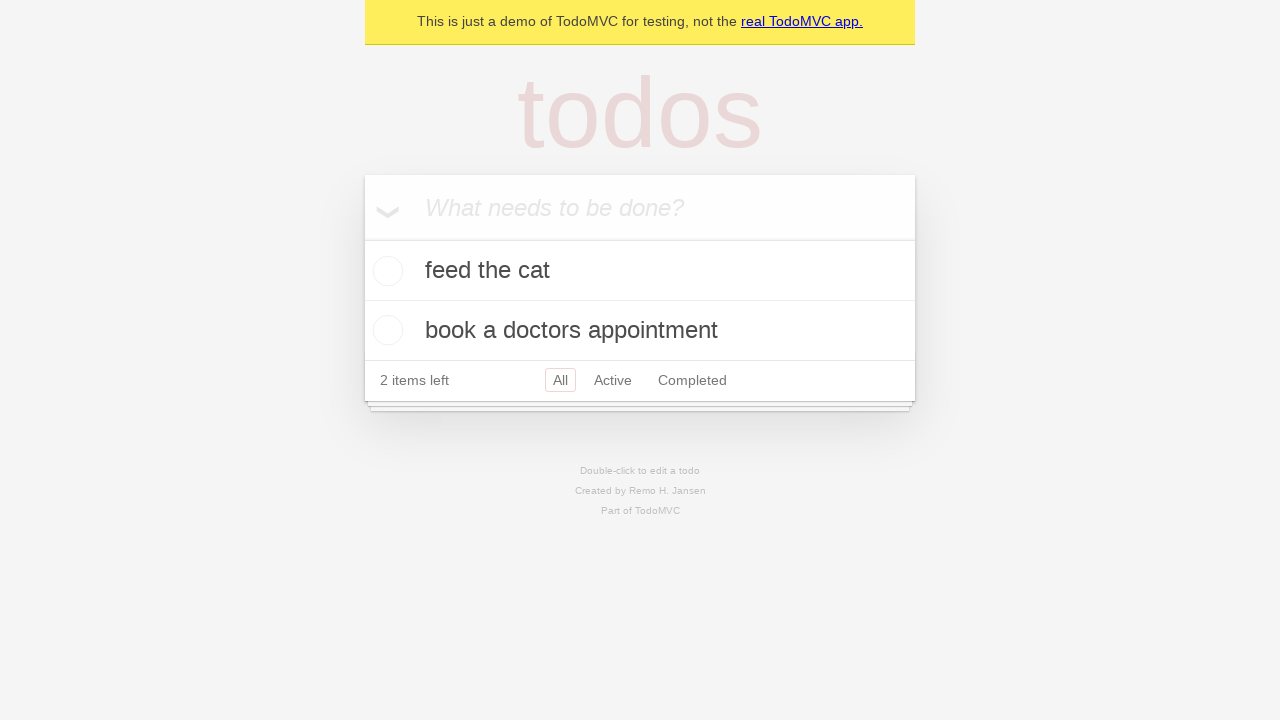

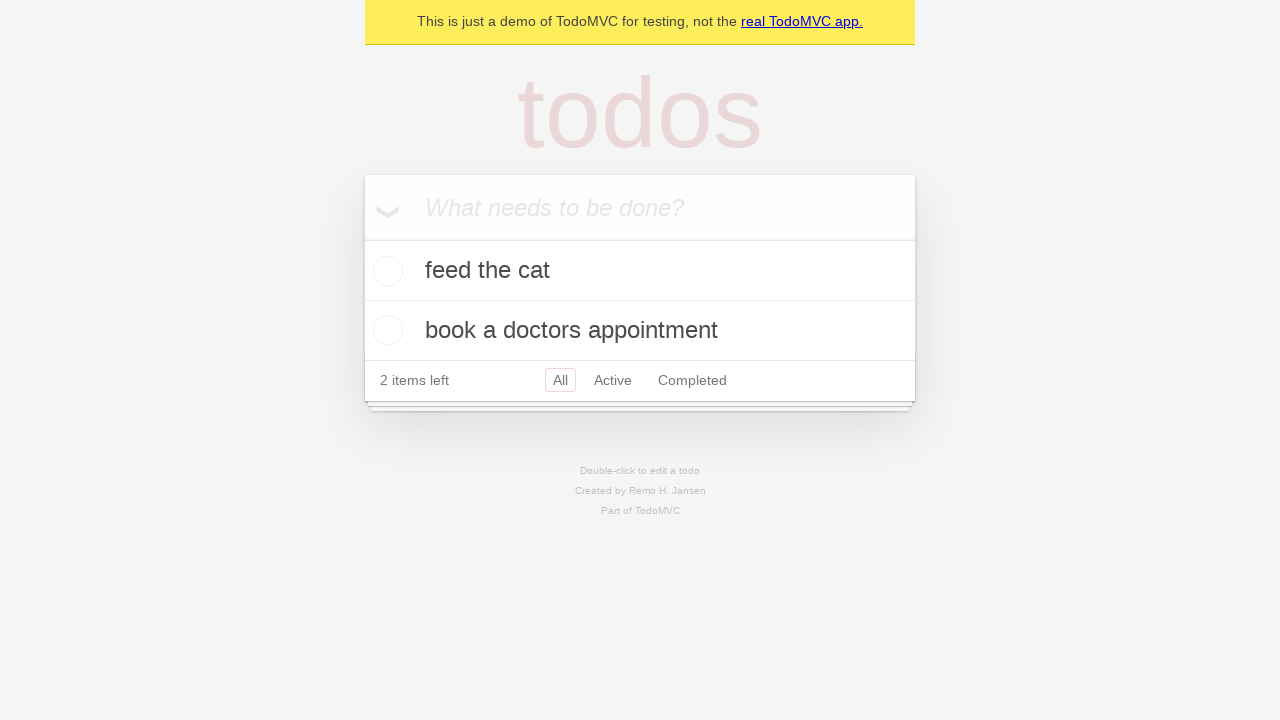